Tests the Swiggy location search by entering a city name (Tirunelveli) in the location input field

Starting URL: https://www.swiggy.com/

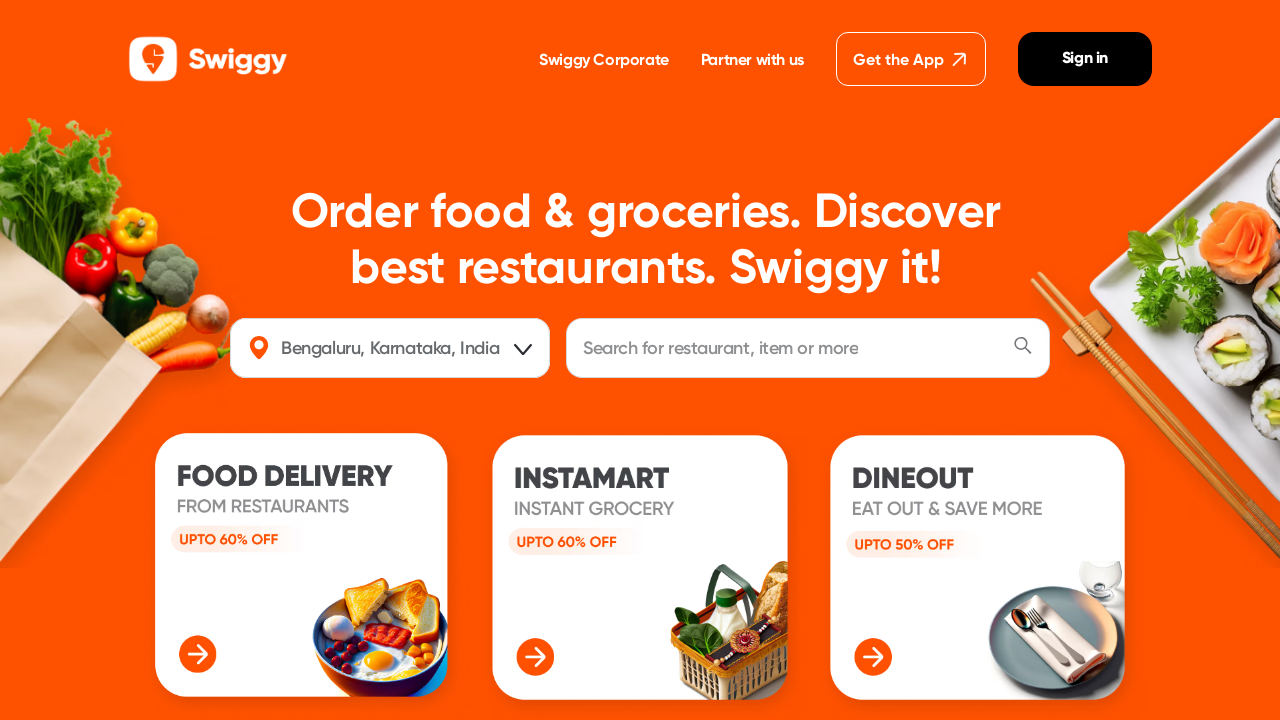

Filled location field with 'Tirunelveli' on #location
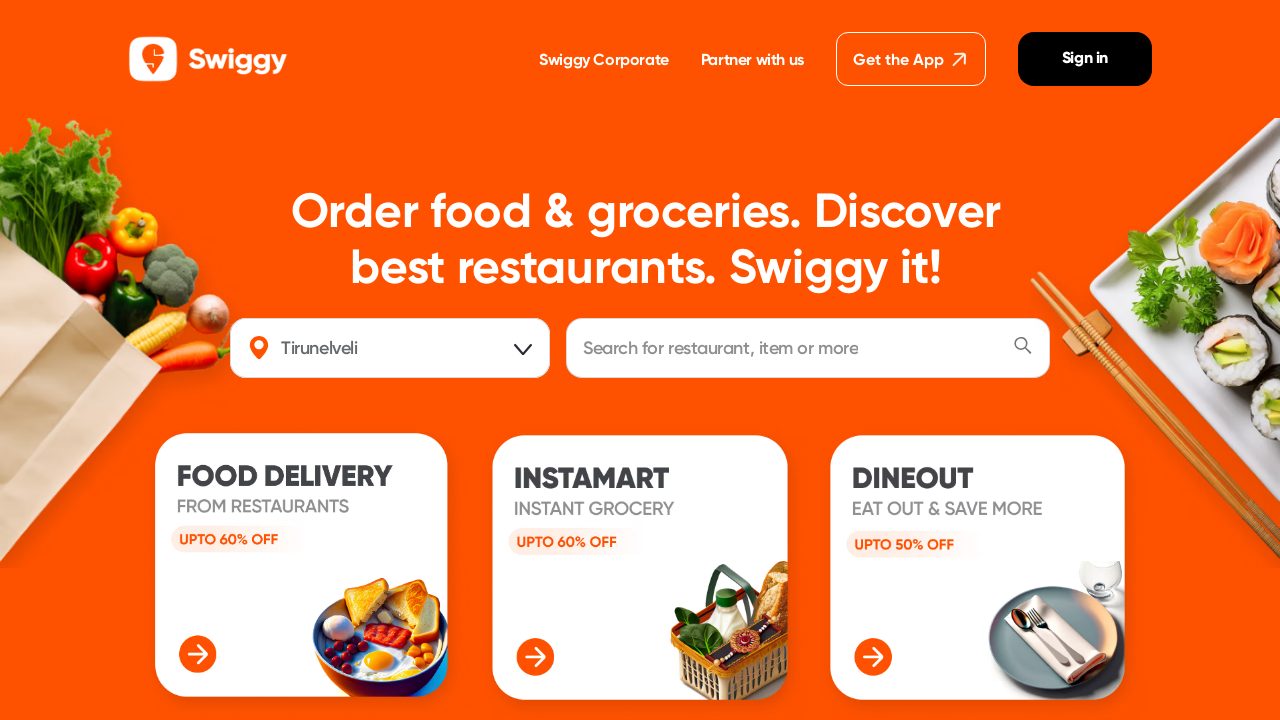

Waited 2 seconds for location suggestions to appear
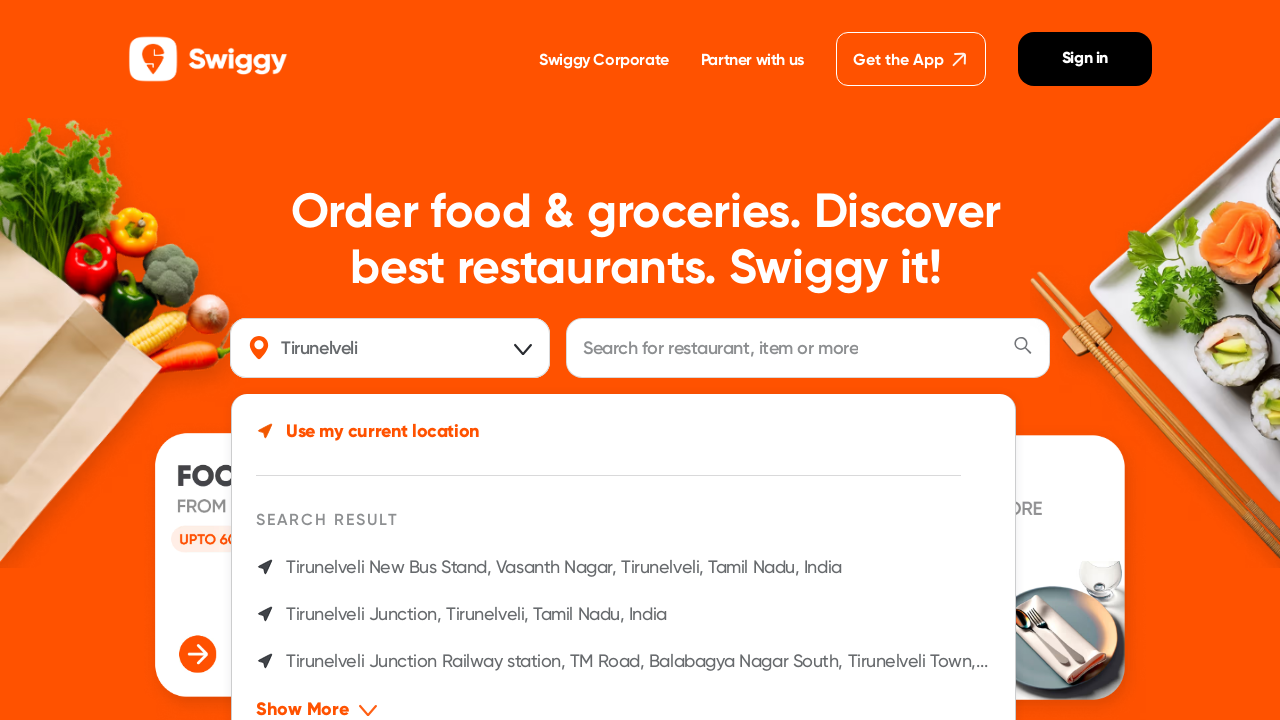

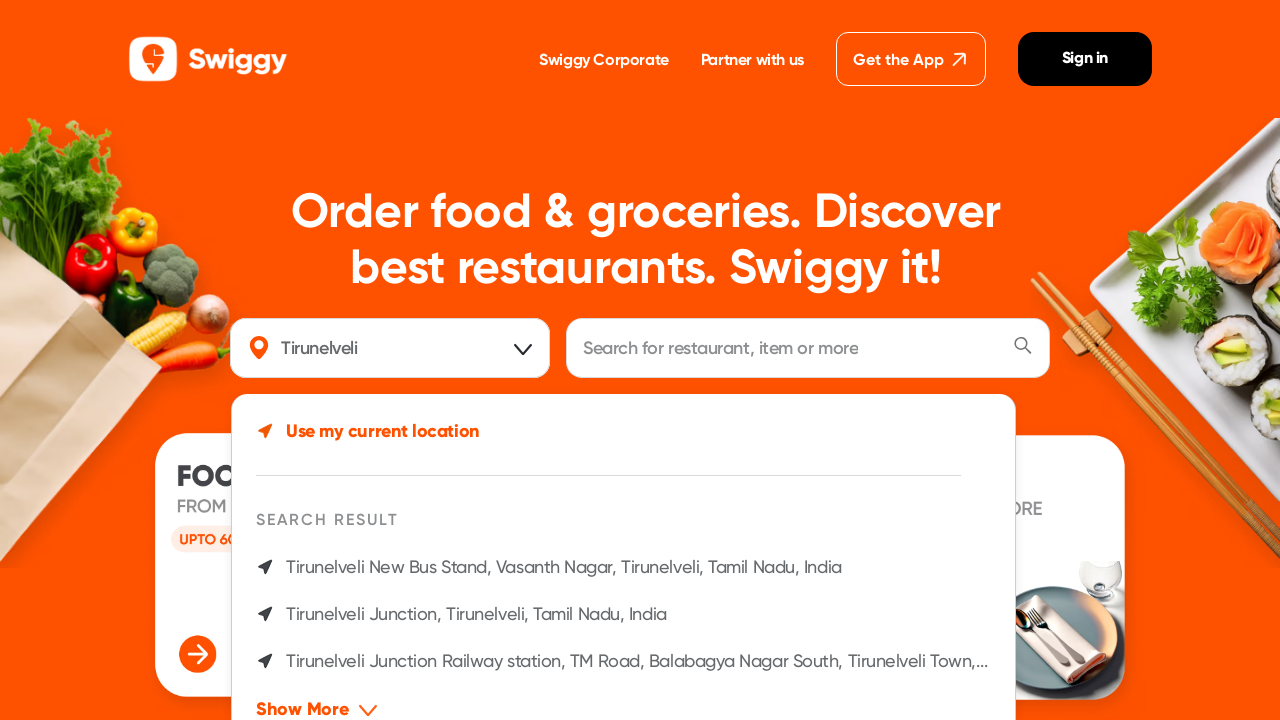